Tests the window popup functionality by clicking an "Open Window" button, waiting for a new browser window to open, switching to it, verifying it opened successfully, then closing it and returning to the main window.

Starting URL: https://rahulshettyacademy.com/AutomationPractice/

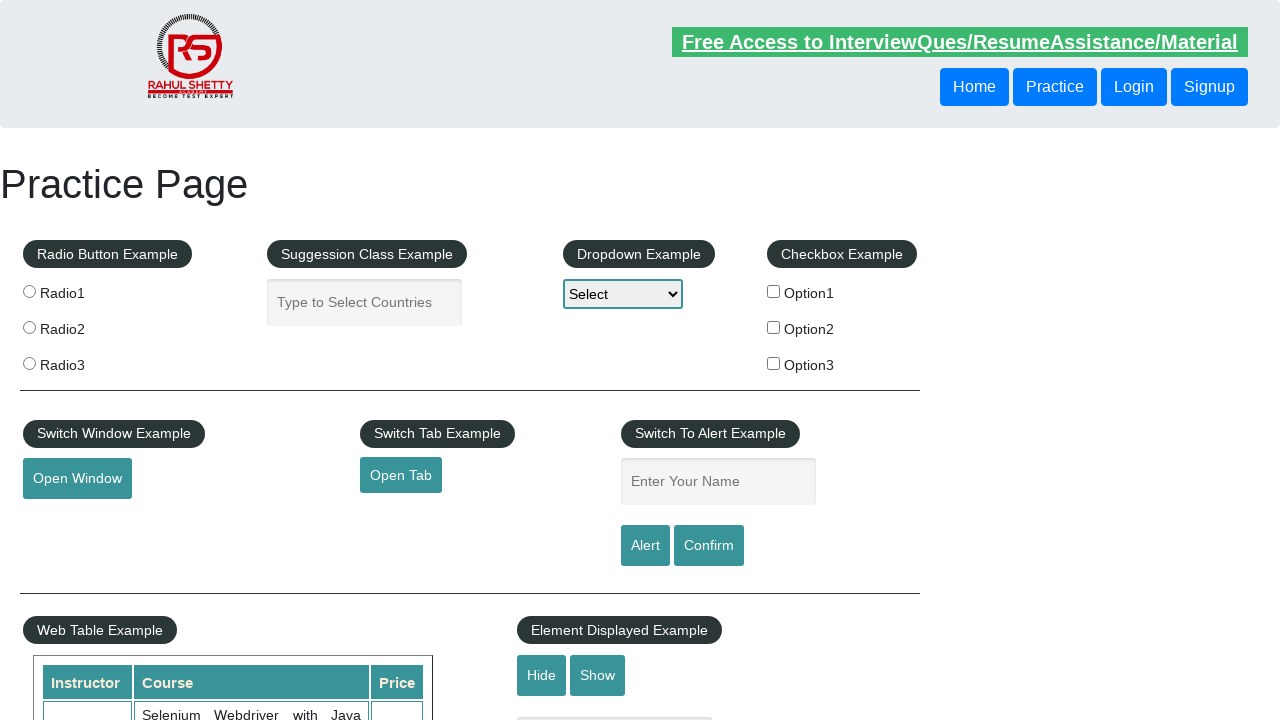

Clicked 'Open Window' button at (77, 479) on #openwindow
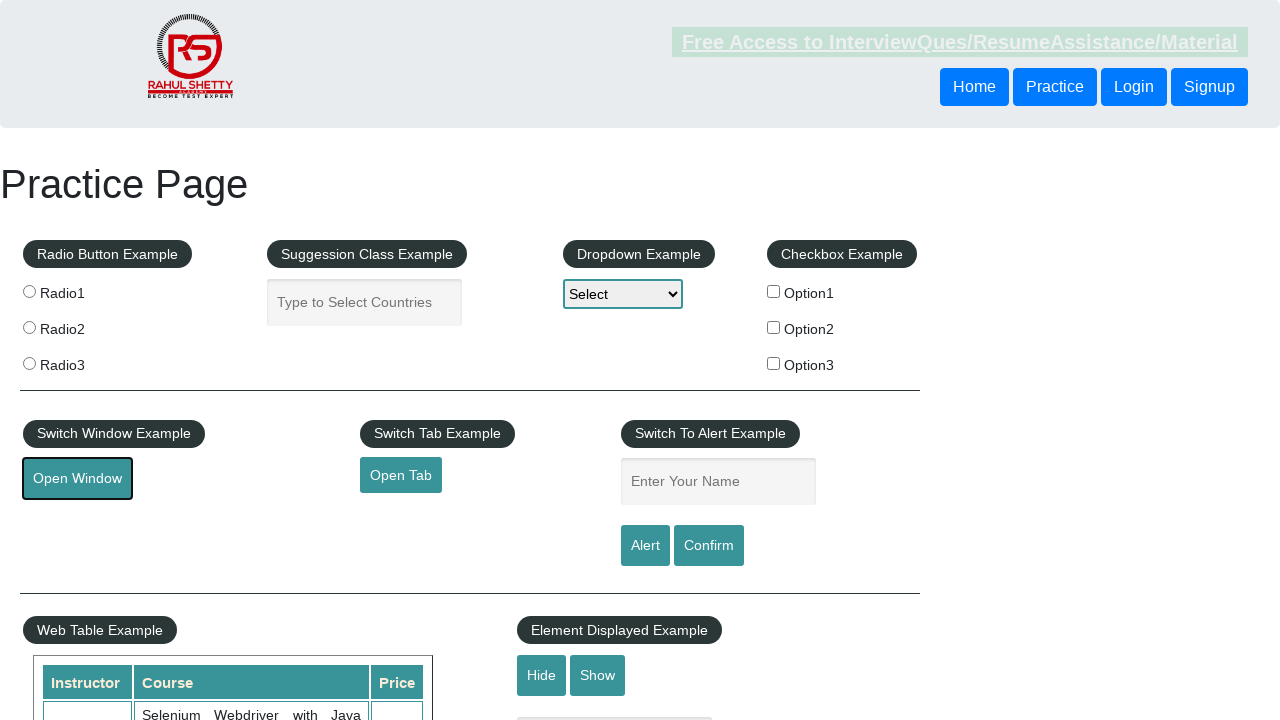

Clicked 'Open Window' button to trigger popup within expect_page context at (77, 479) on #openwindow
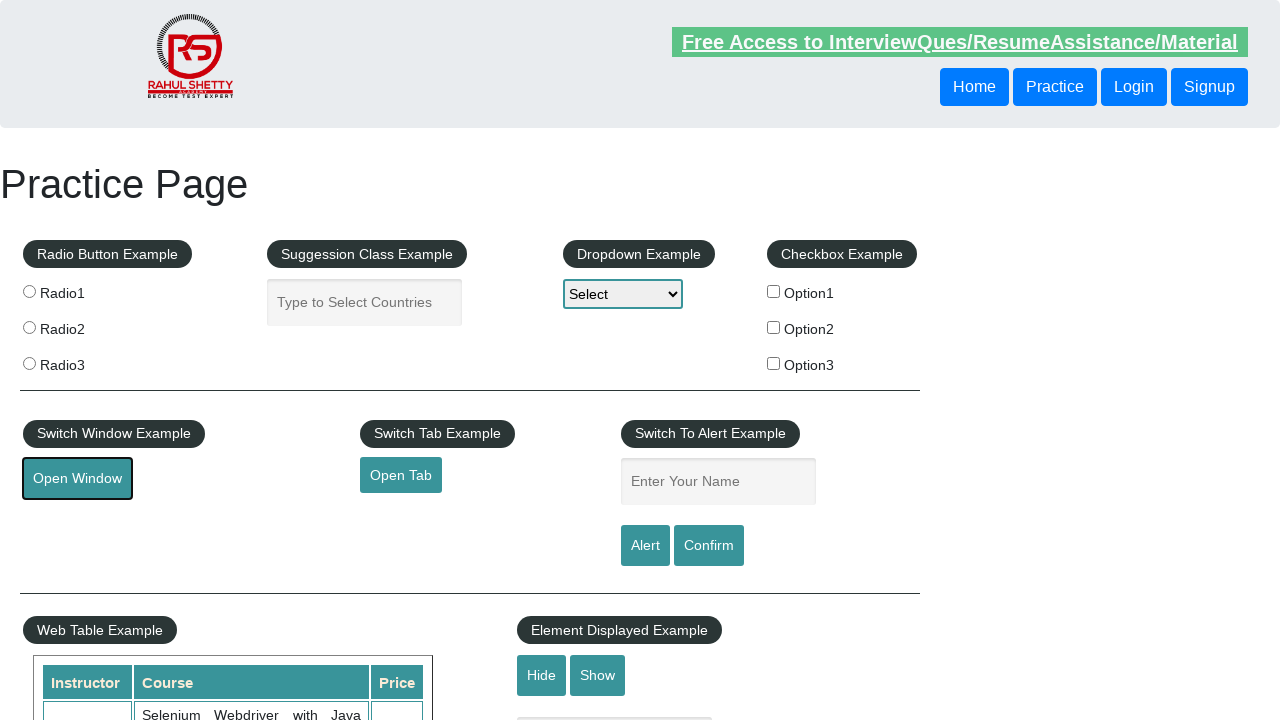

New browser window/popup opened successfully
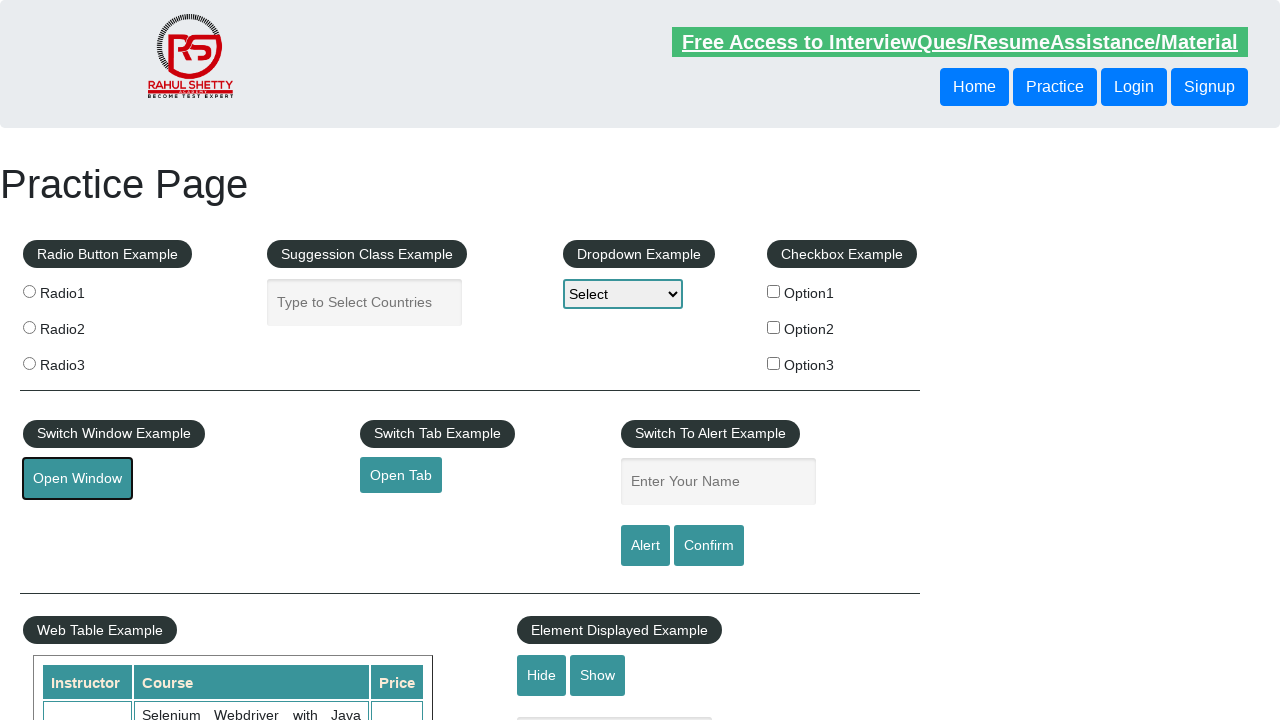

New window loaded and DOM content fully rendered
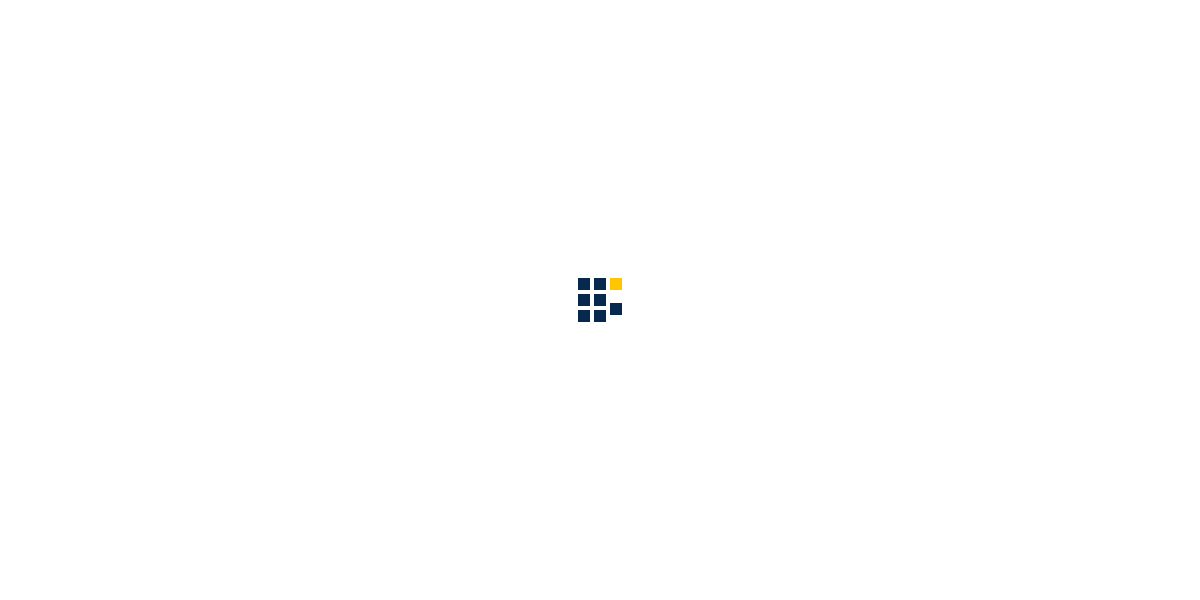

Verified new window title: QAClick Academy - A Testing Academy to Learn, Earn and Shine
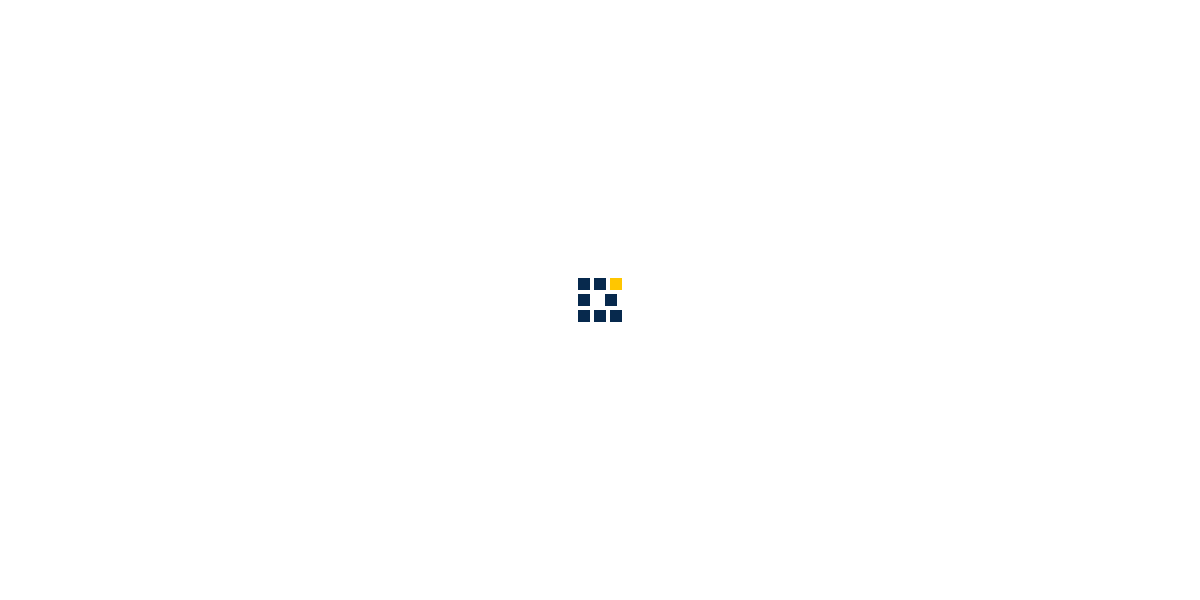

Closed the new window
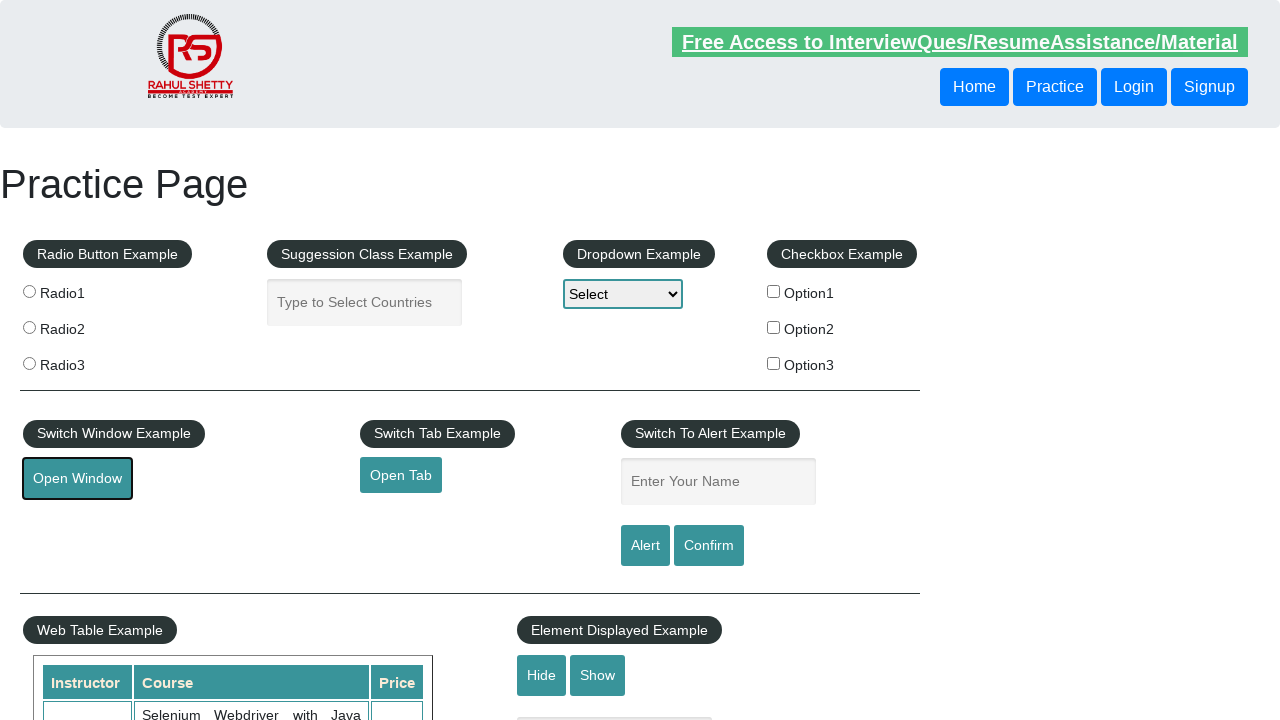

Returned to main window after popup closed
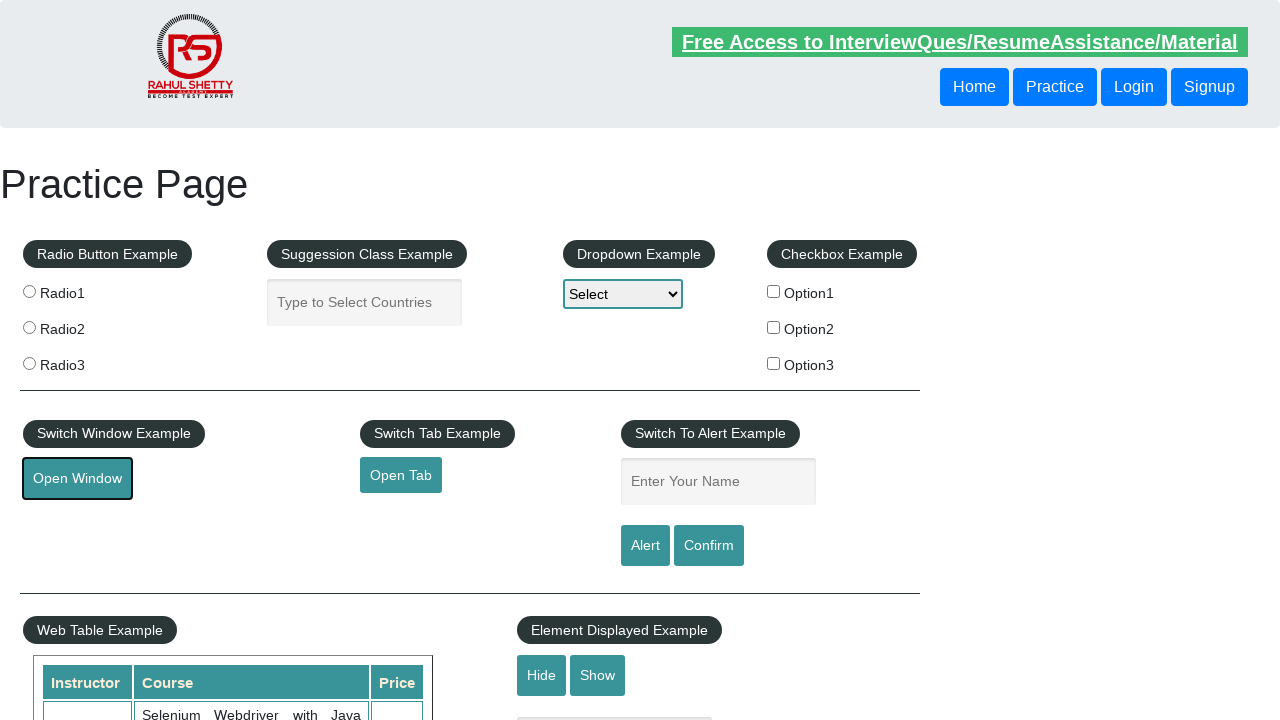

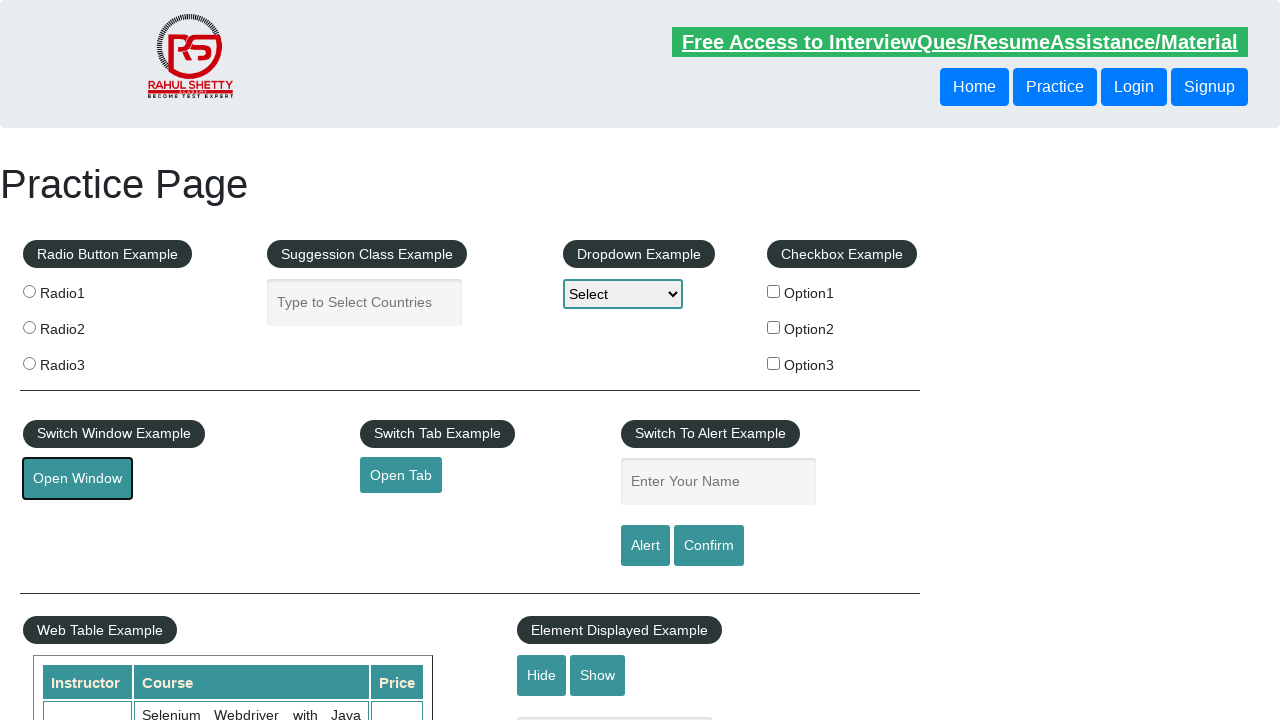